Navigates to Flipkart website and verifies the page loads successfully

Starting URL: https://www.flipkart.com

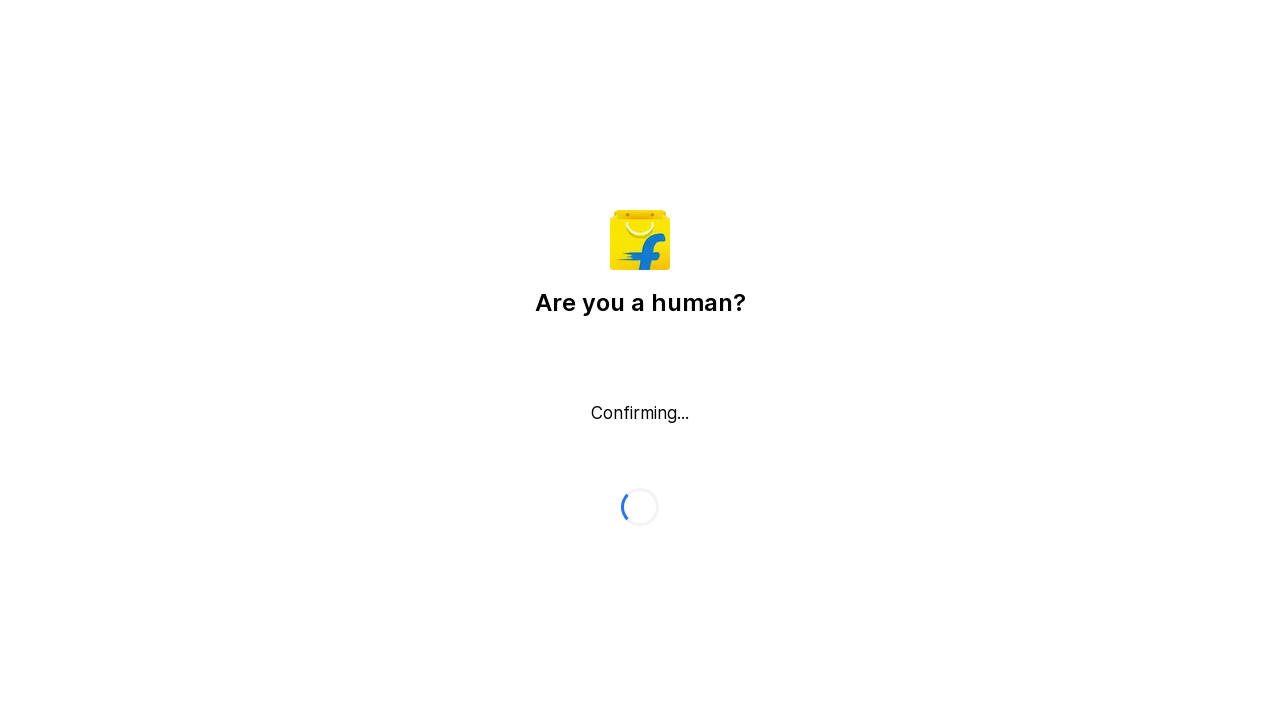

Waited for page to reach domcontentloaded state on Flipkart website
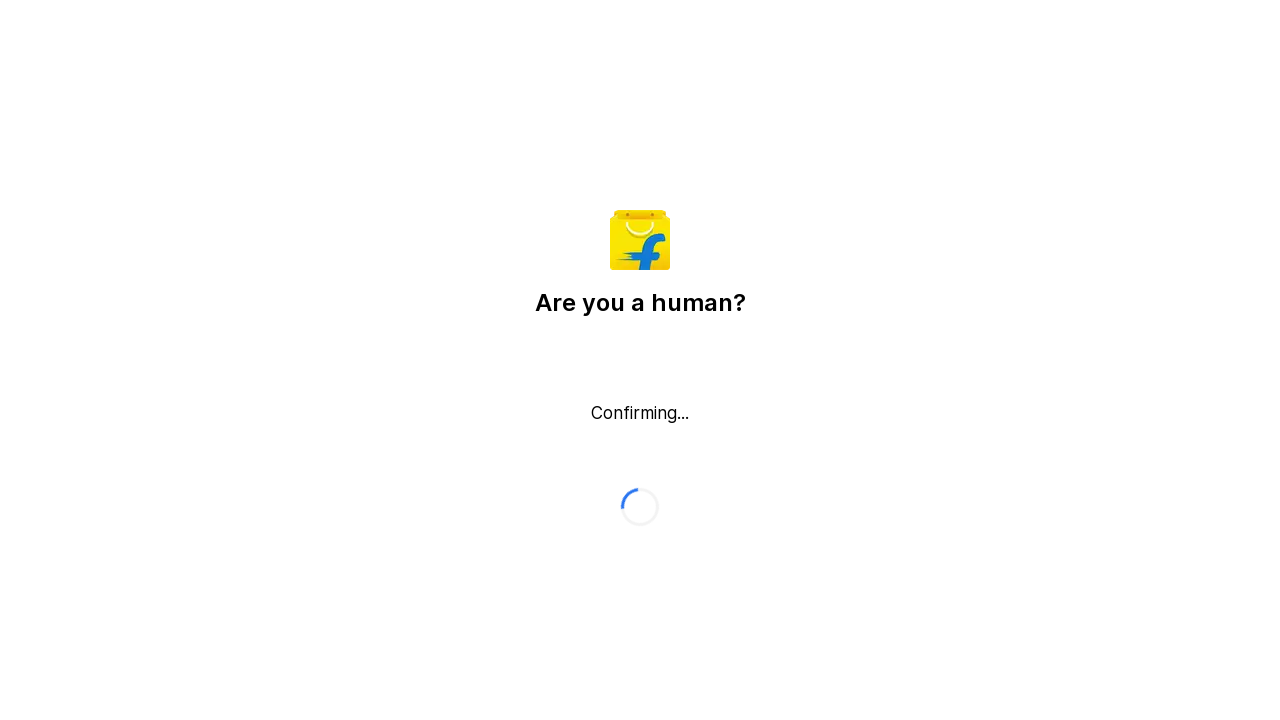

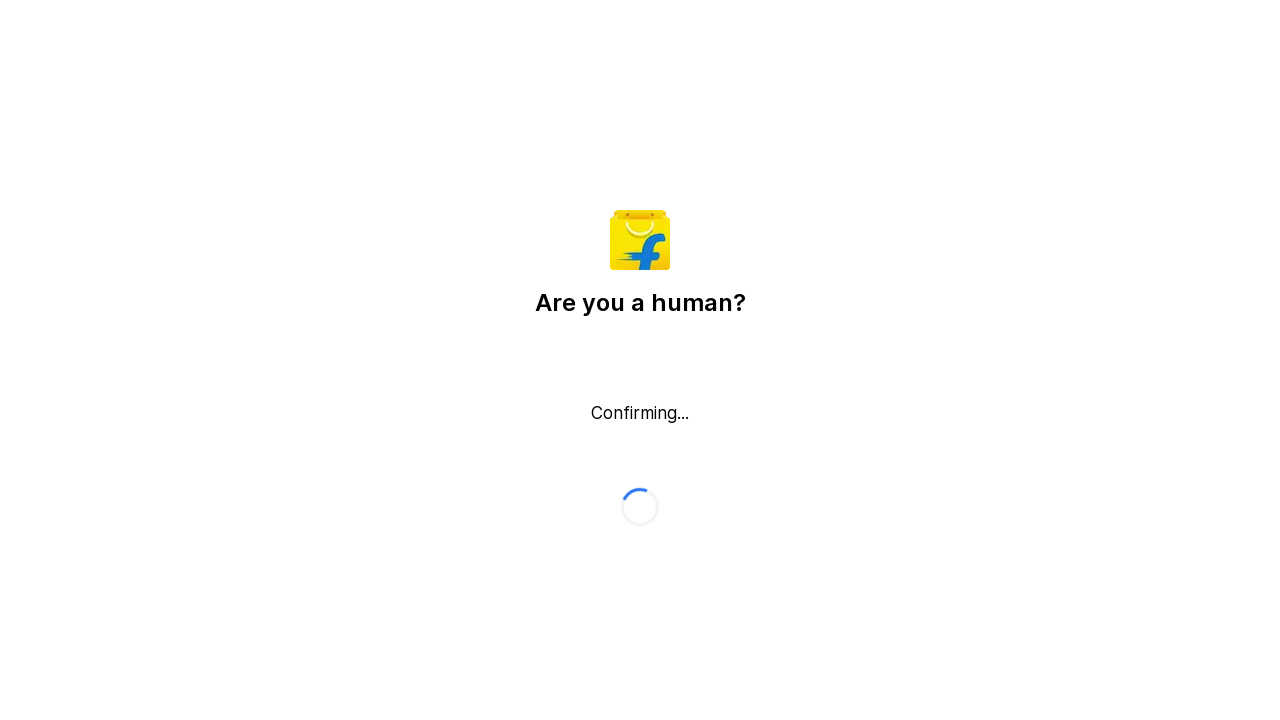